Tests radio button selection by clicking on radio3 and verifying it becomes selected

Starting URL: https://www.rahulshettyacademy.com/AutomationPractice/

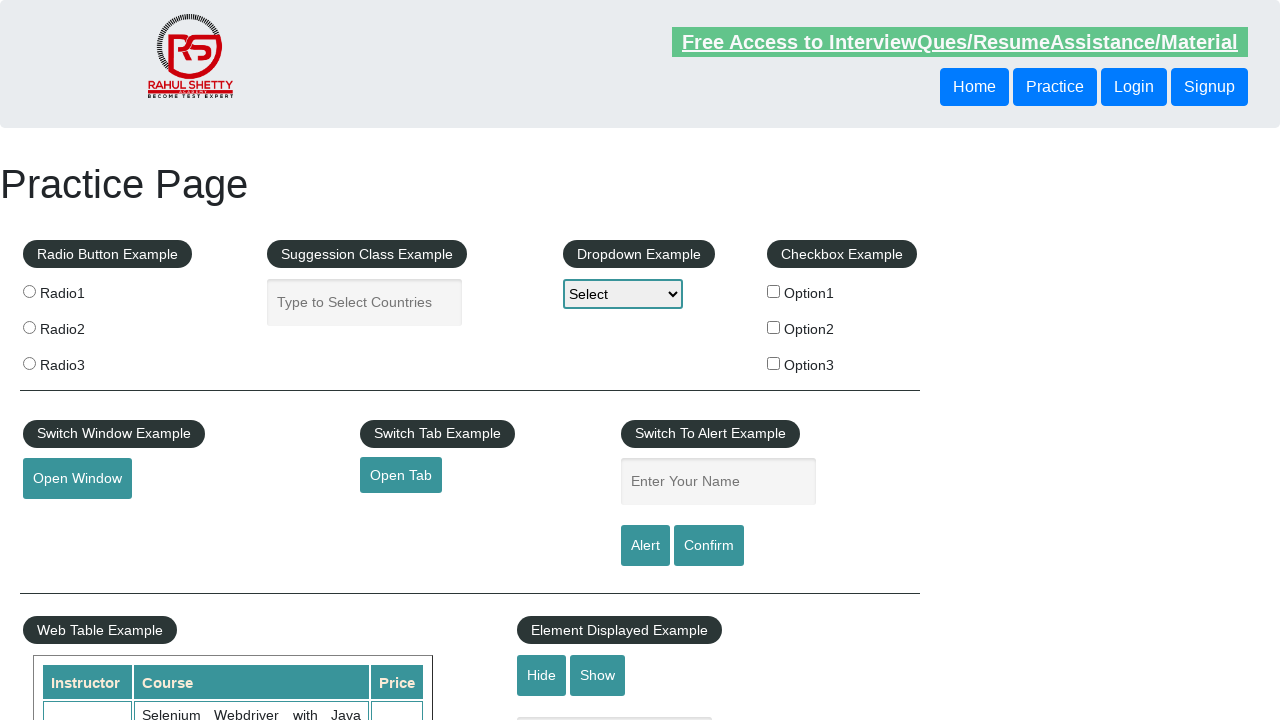

Clicked radio button option 3 at (29, 363) on input[value="radio3"]
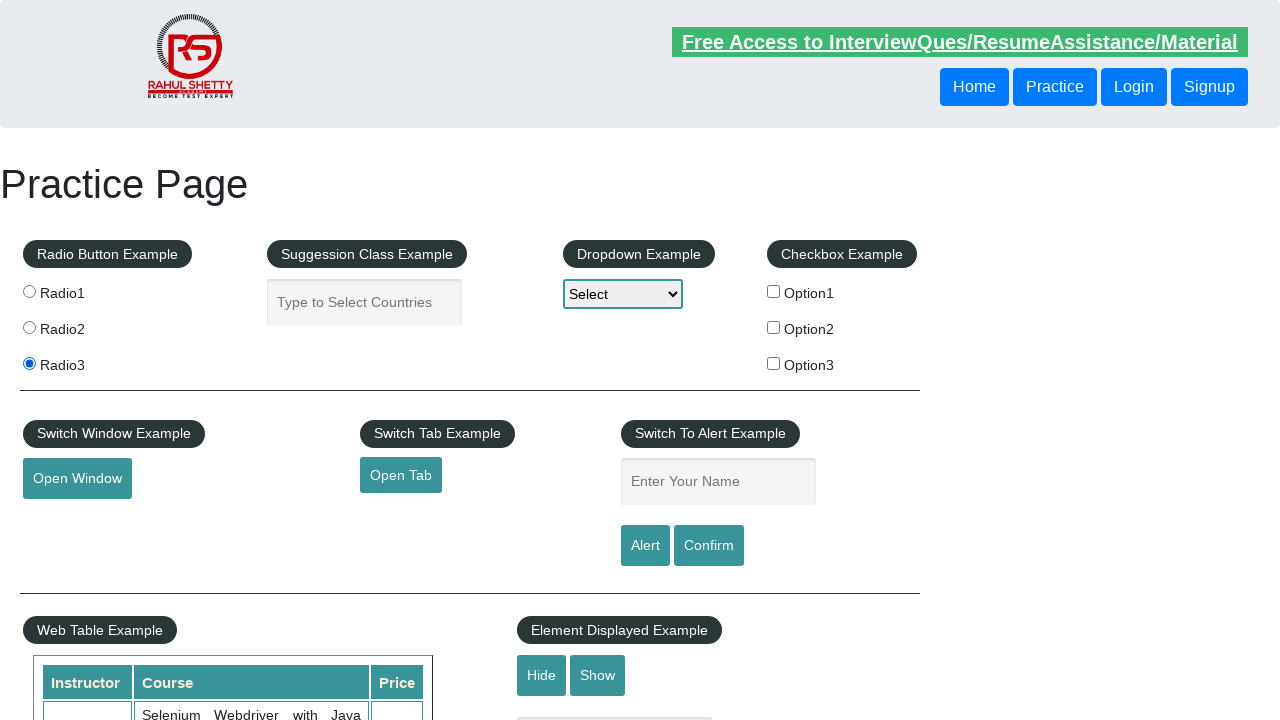

Verified radio button option 3 is selected
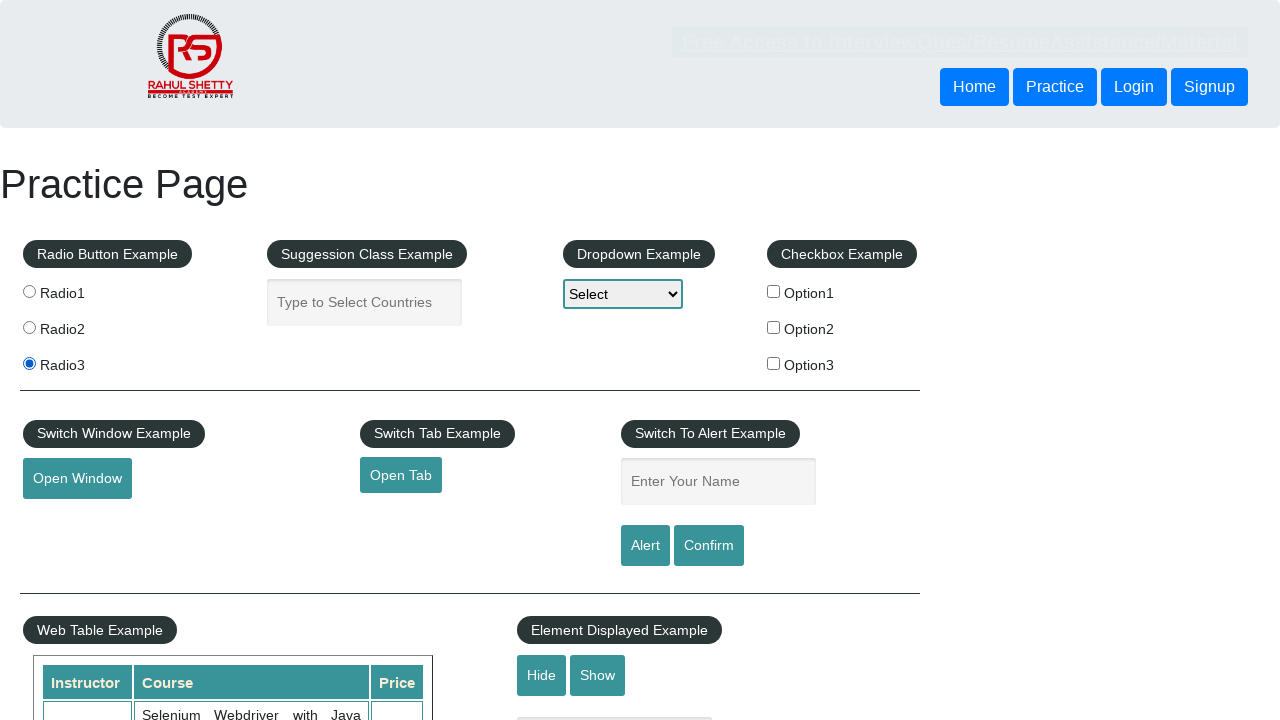

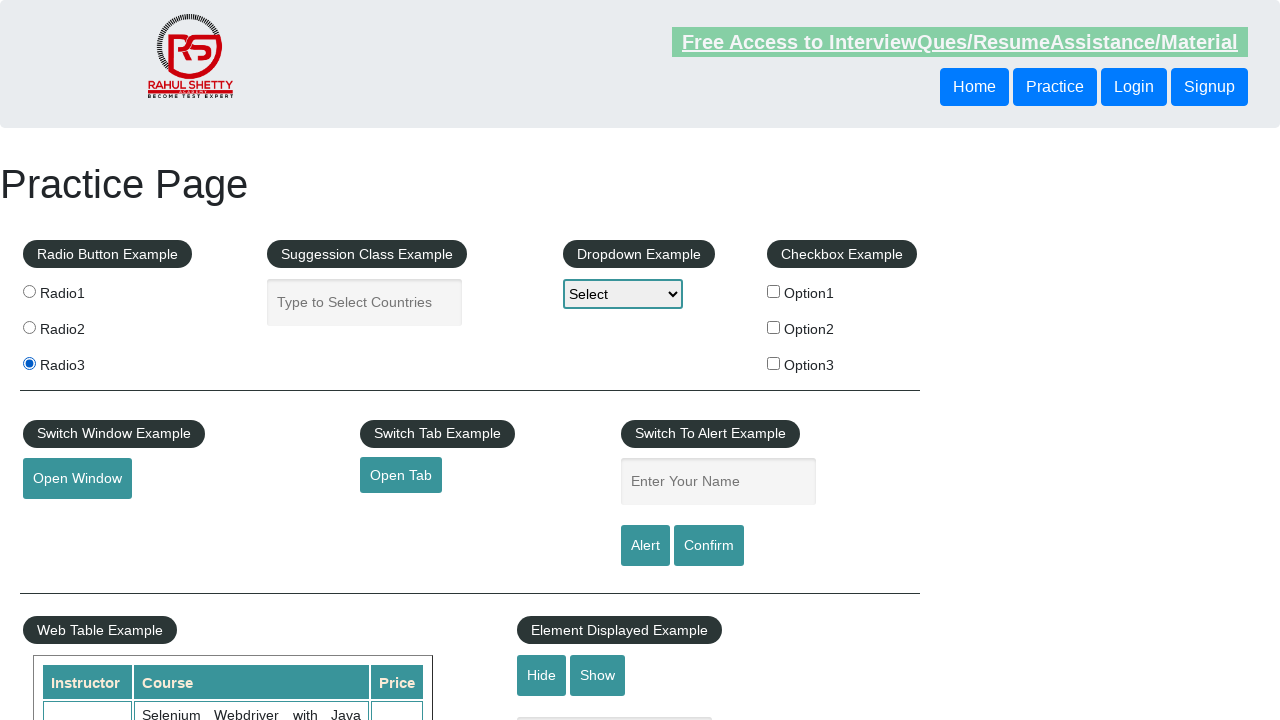